Tests radio button functionality by finding all radio buttons with a specific name attribute and clicking each one sequentially to verify they are interactive.

Starting URL: https://rahulshettyacademy.com/AutomationPractice/

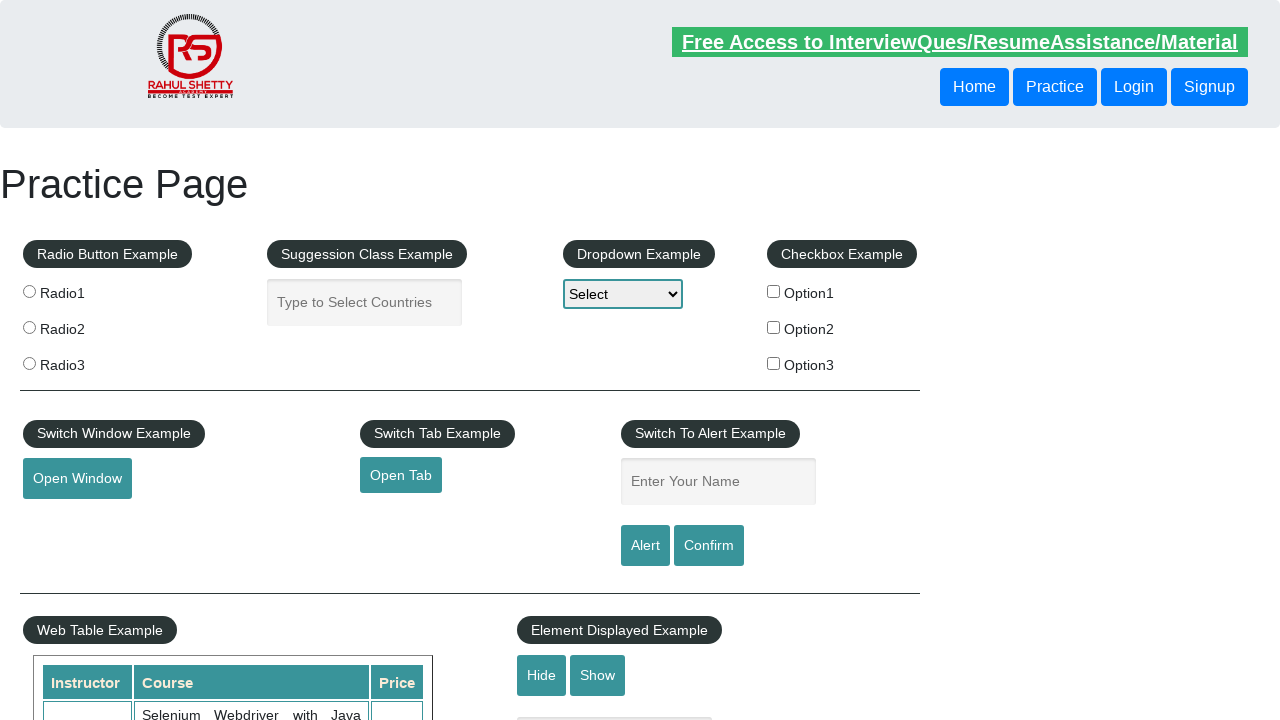

Waited for page to load (domcontentloaded)
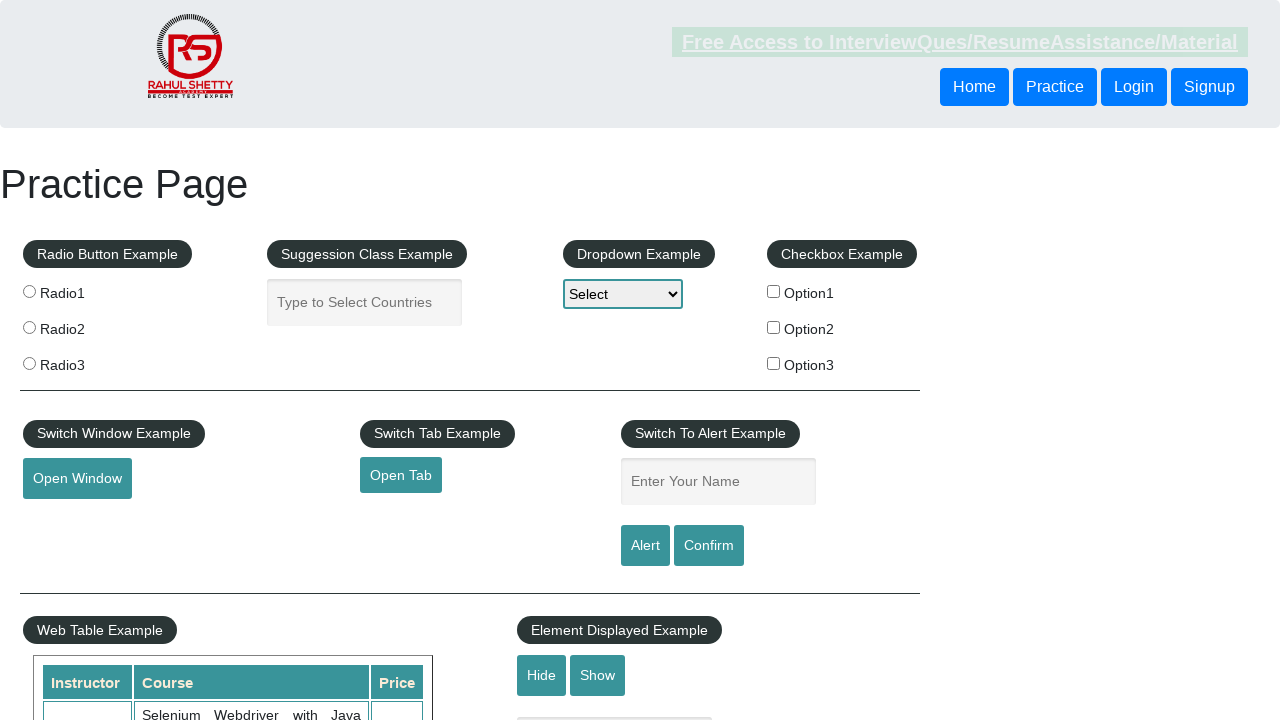

Located all radio buttons with name='radioButton'
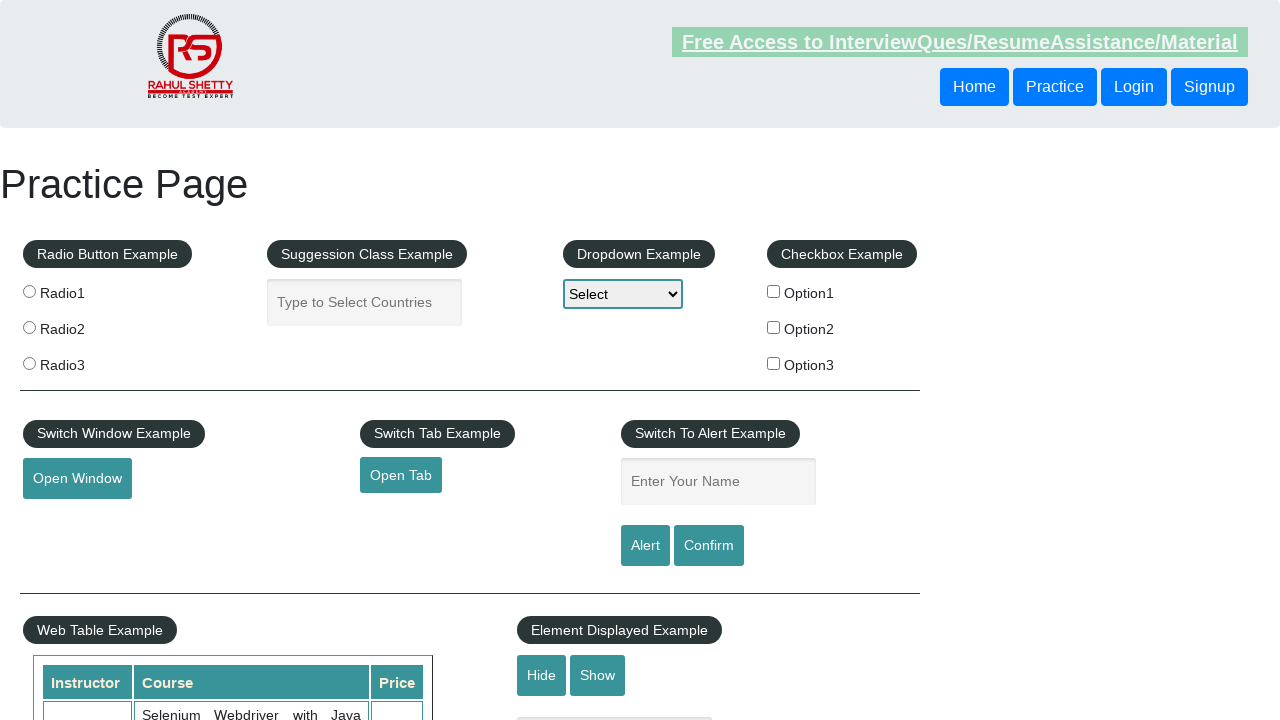

Found 3 radio buttons
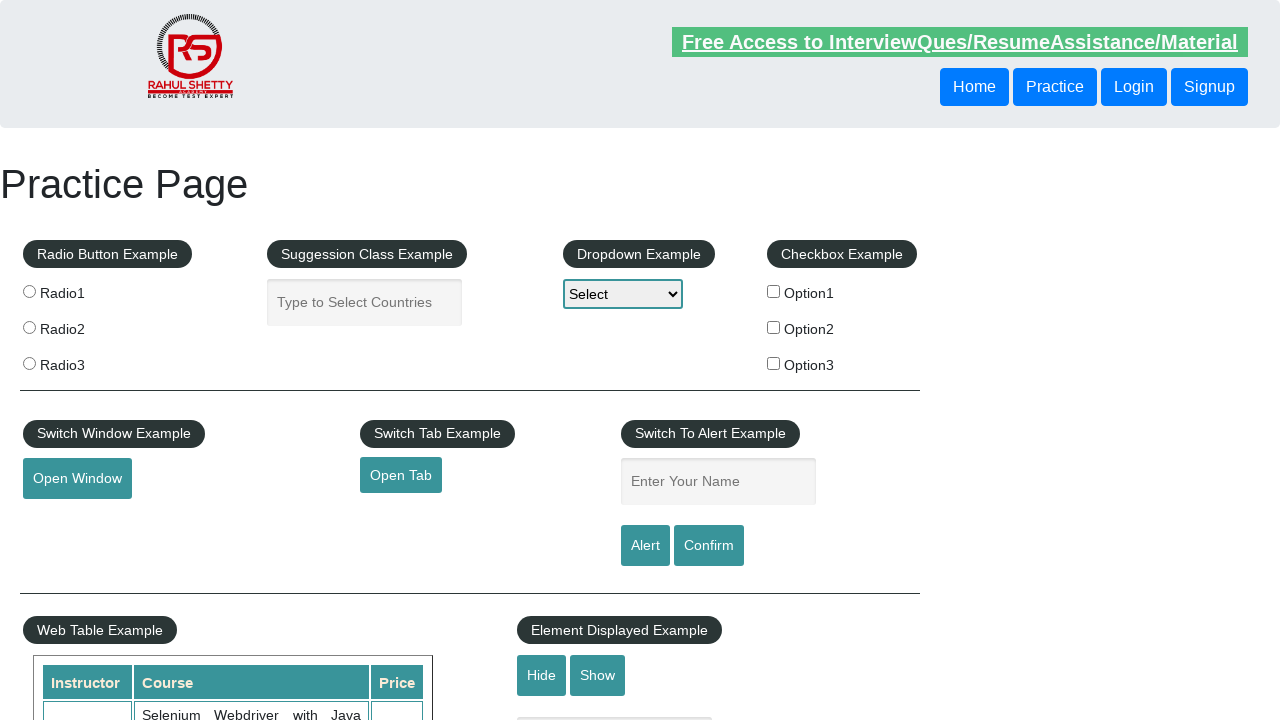

Clicked radio button at index 0 at (29, 291) on xpath=//input[@name='radioButton'] >> nth=0
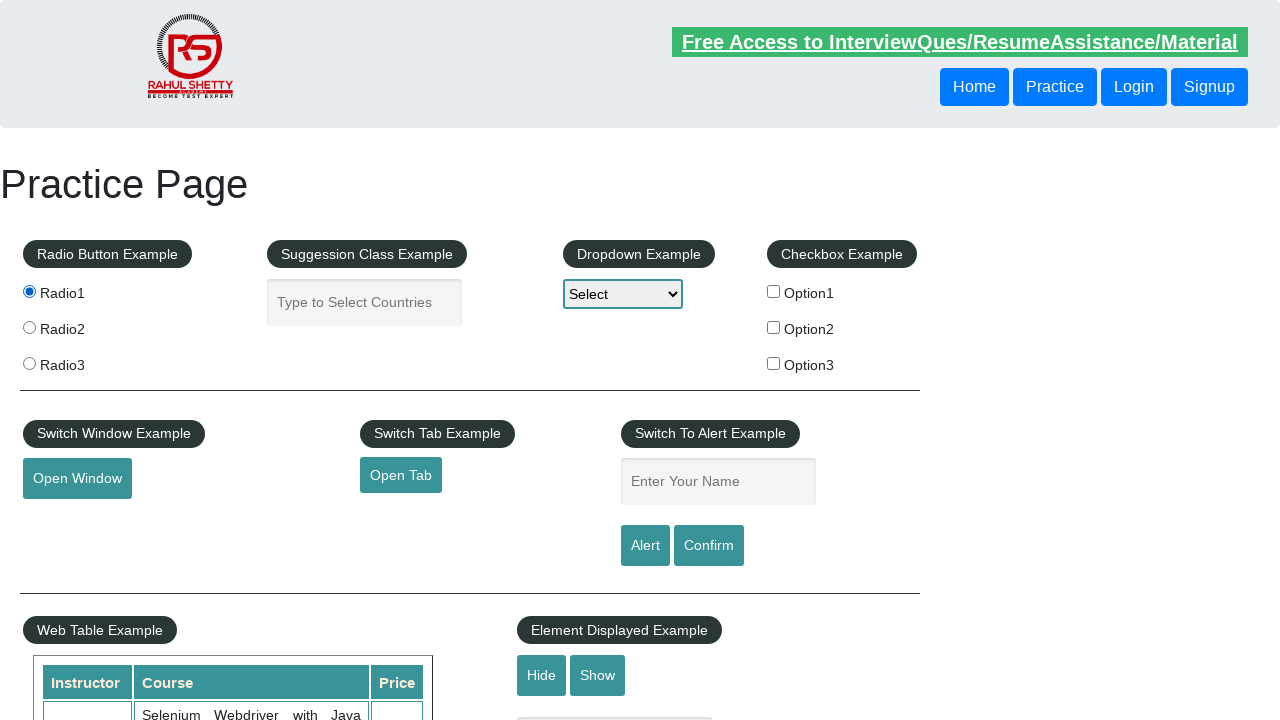

Waited 500ms after clicking radio button 0
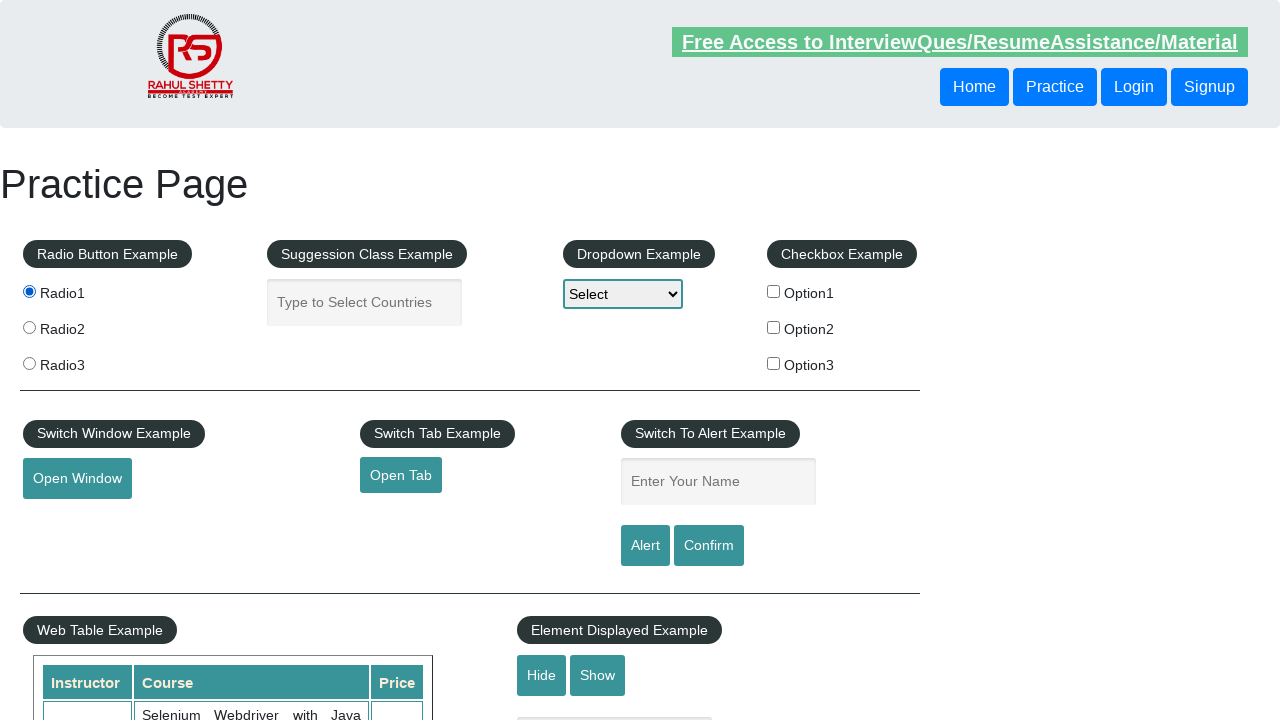

Clicked radio button at index 1 at (29, 327) on xpath=//input[@name='radioButton'] >> nth=1
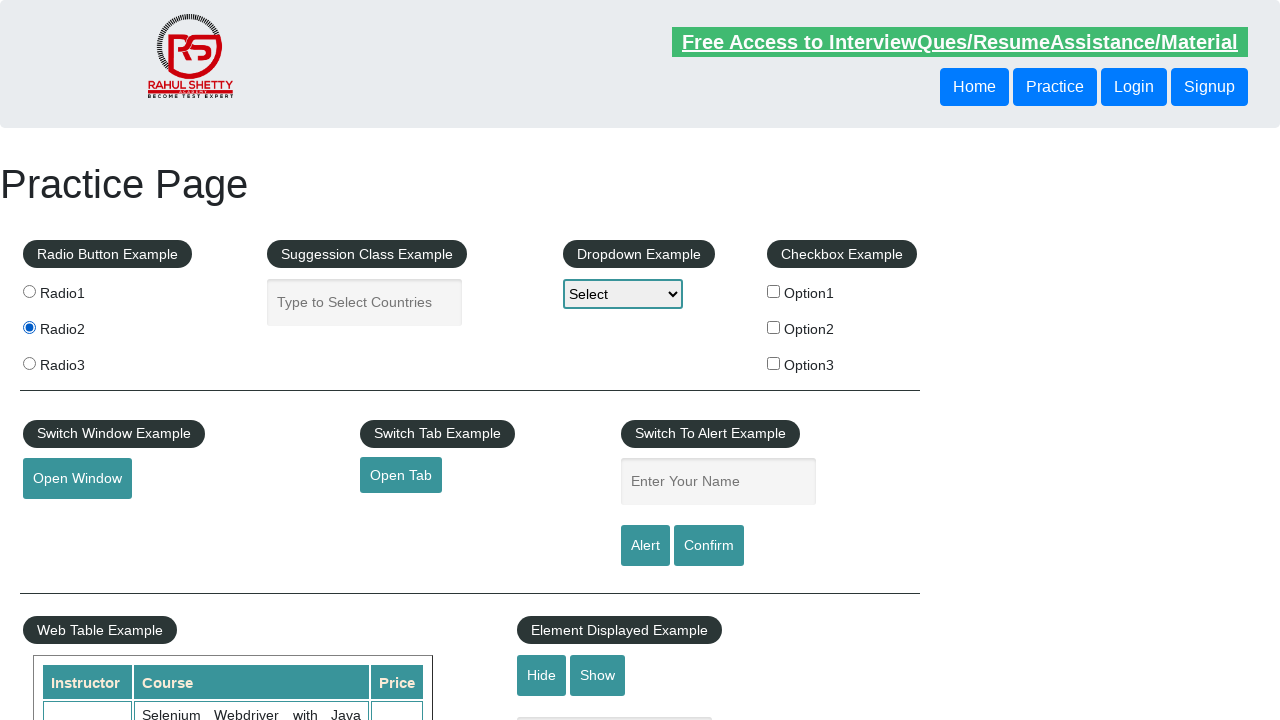

Waited 500ms after clicking radio button 1
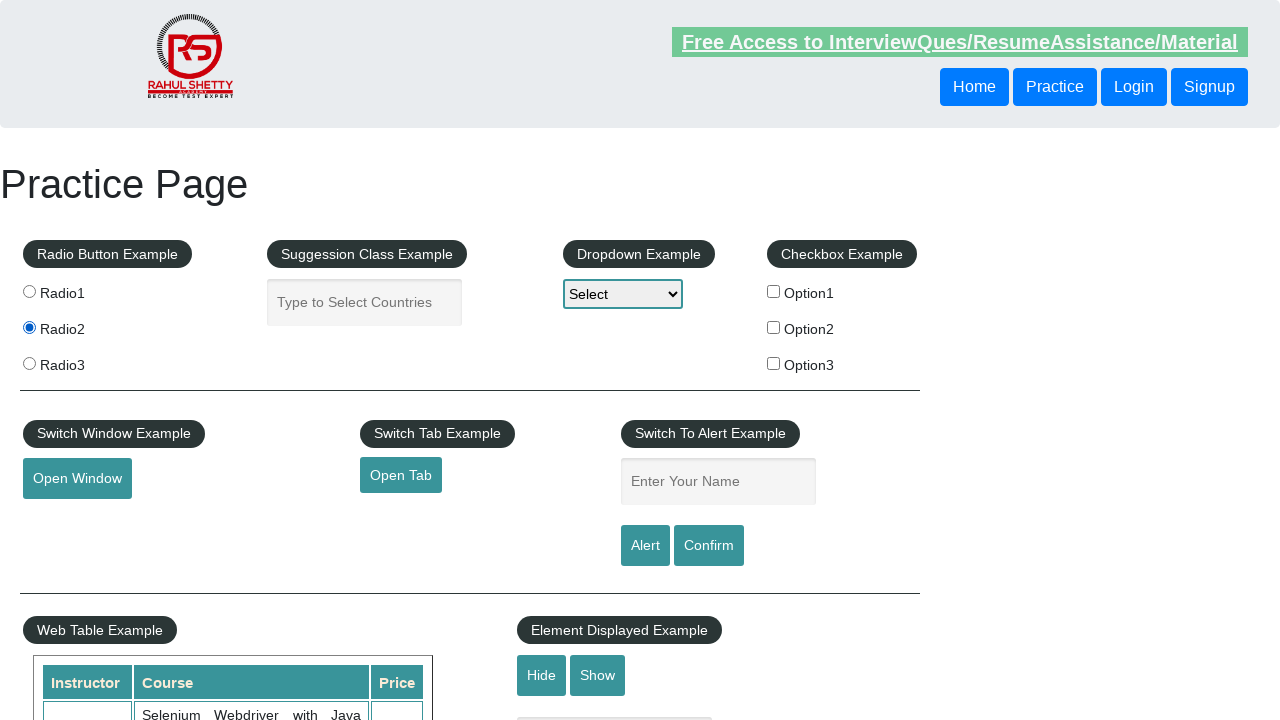

Clicked radio button at index 2 at (29, 363) on xpath=//input[@name='radioButton'] >> nth=2
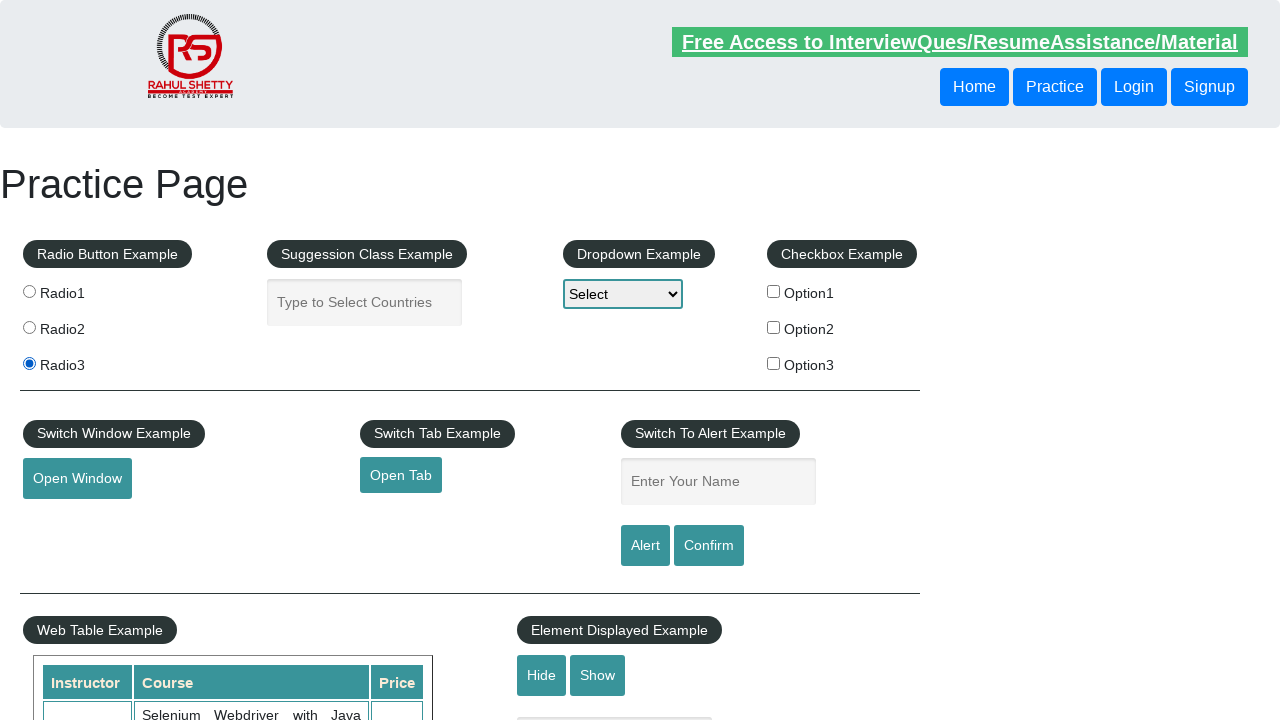

Waited 500ms after clicking radio button 2
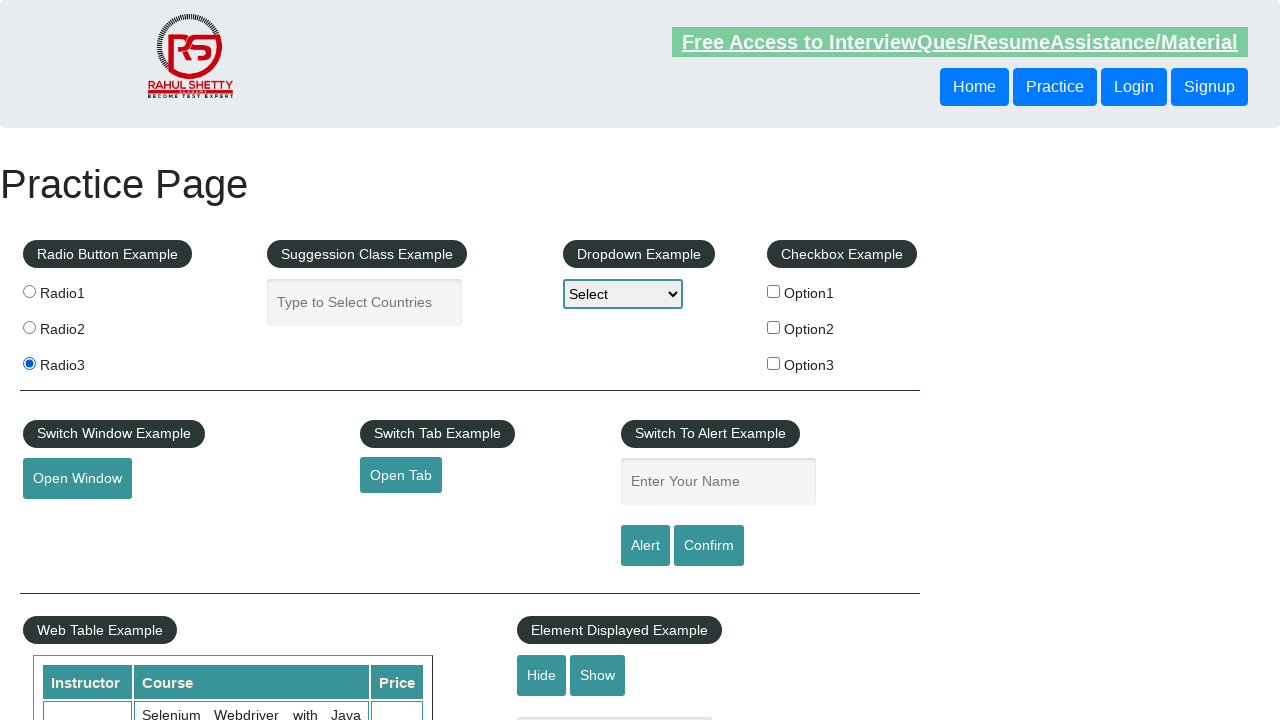

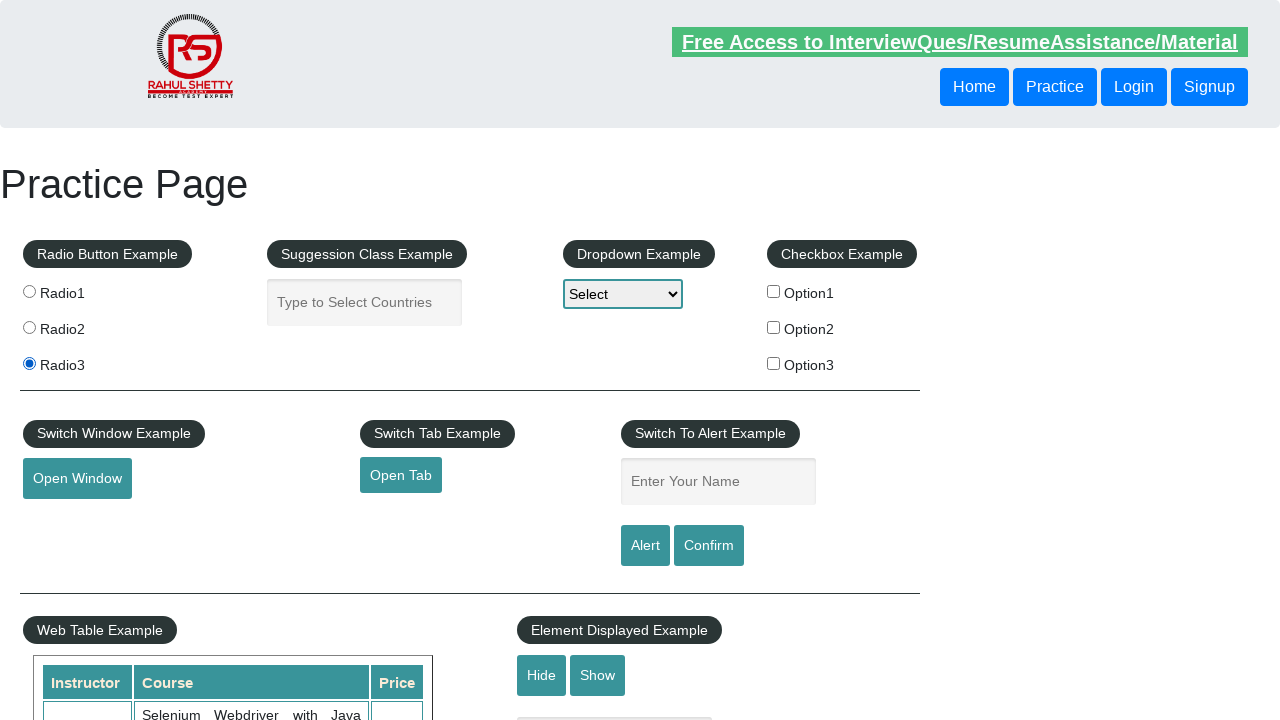